Tests Python.org search functionality by entering a search query and verifying results are returned

Starting URL: http://www.python.org

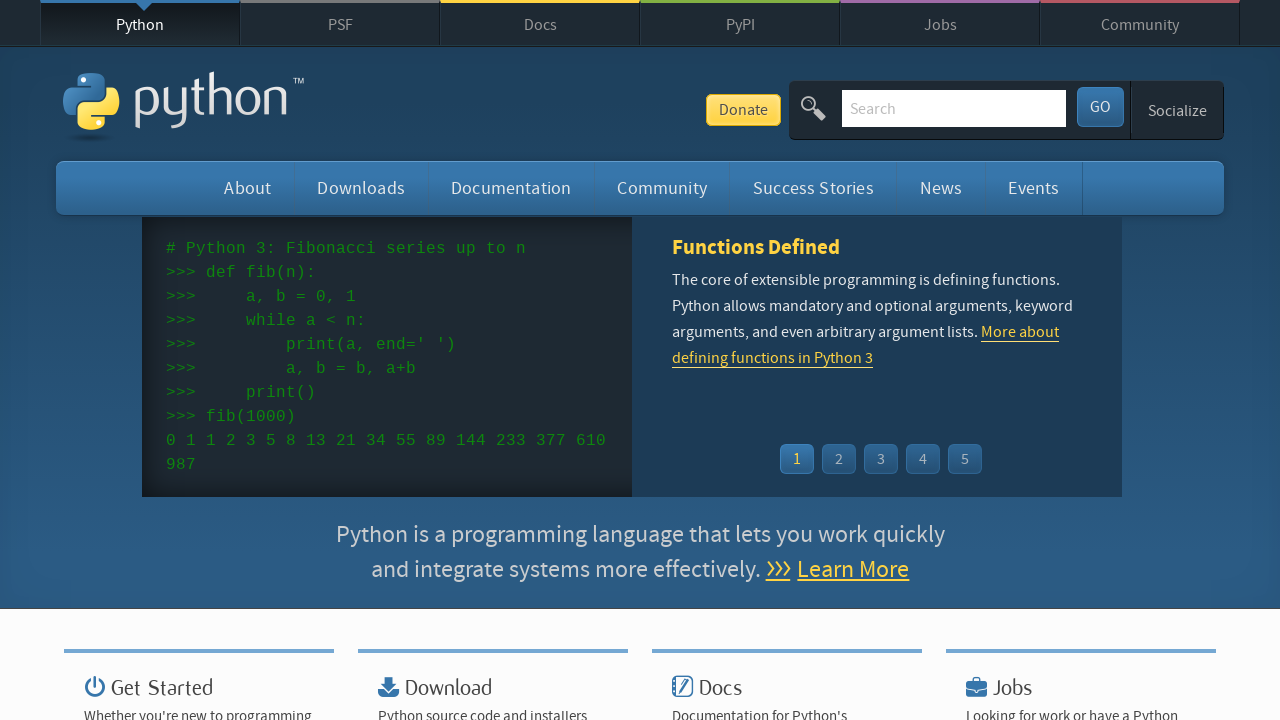

Filled search box with 'pycon' query on input[name='q']
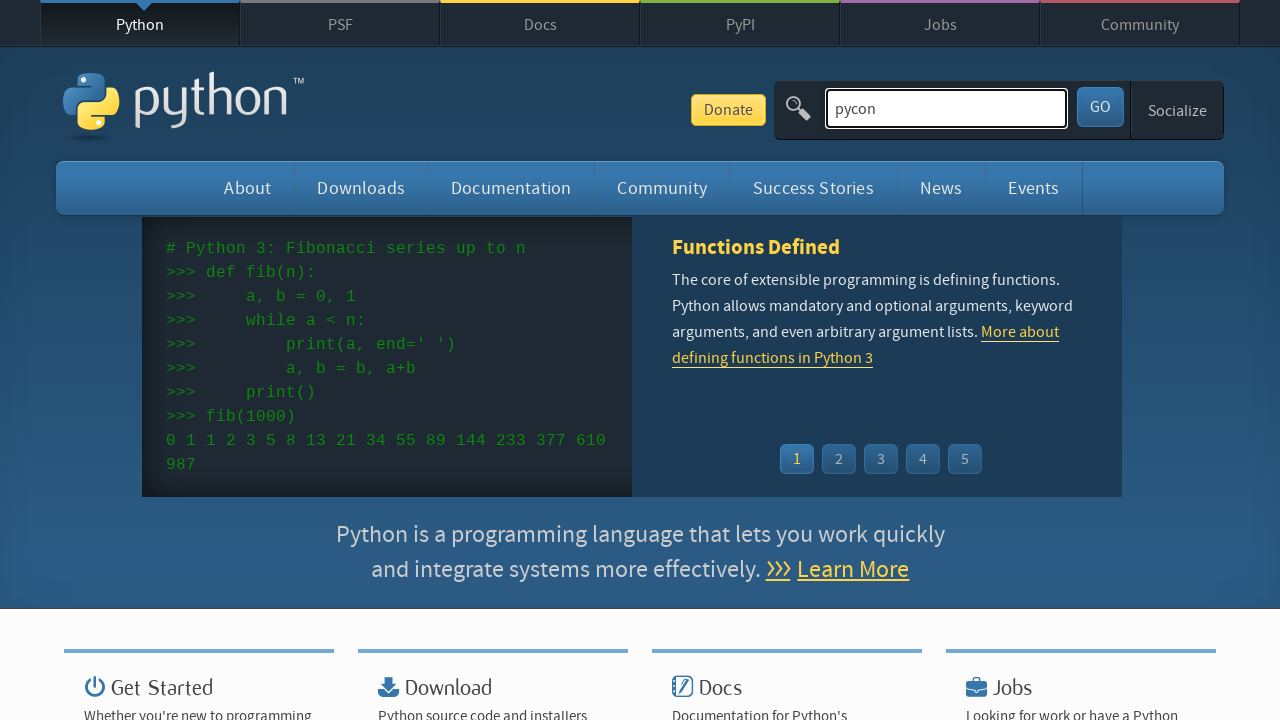

Submitted search form by pressing Enter on input[name='q']
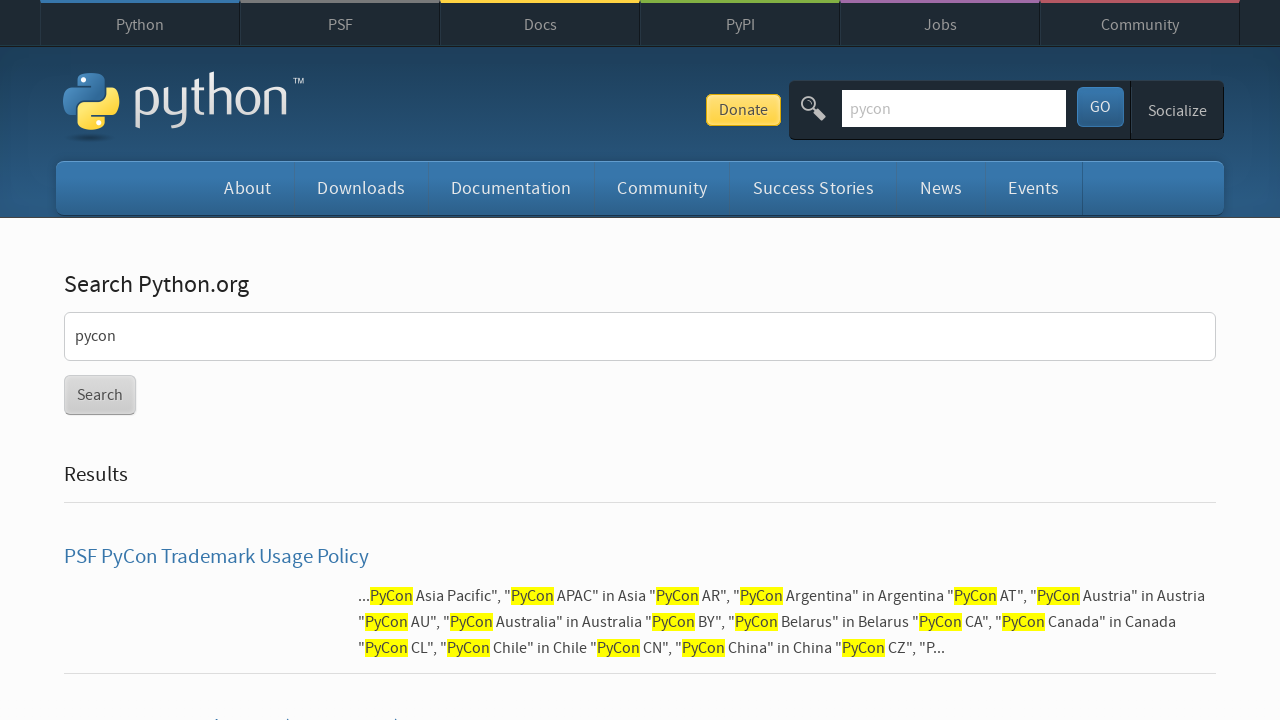

Search results loaded and network idle
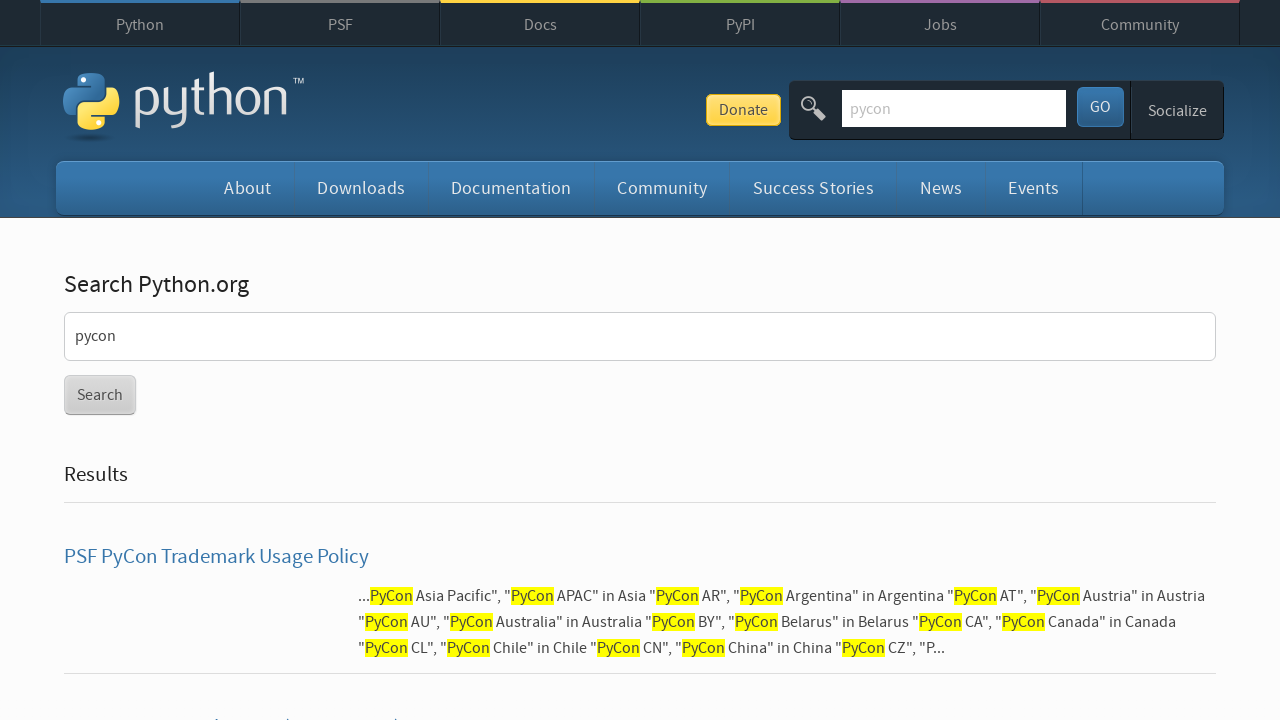

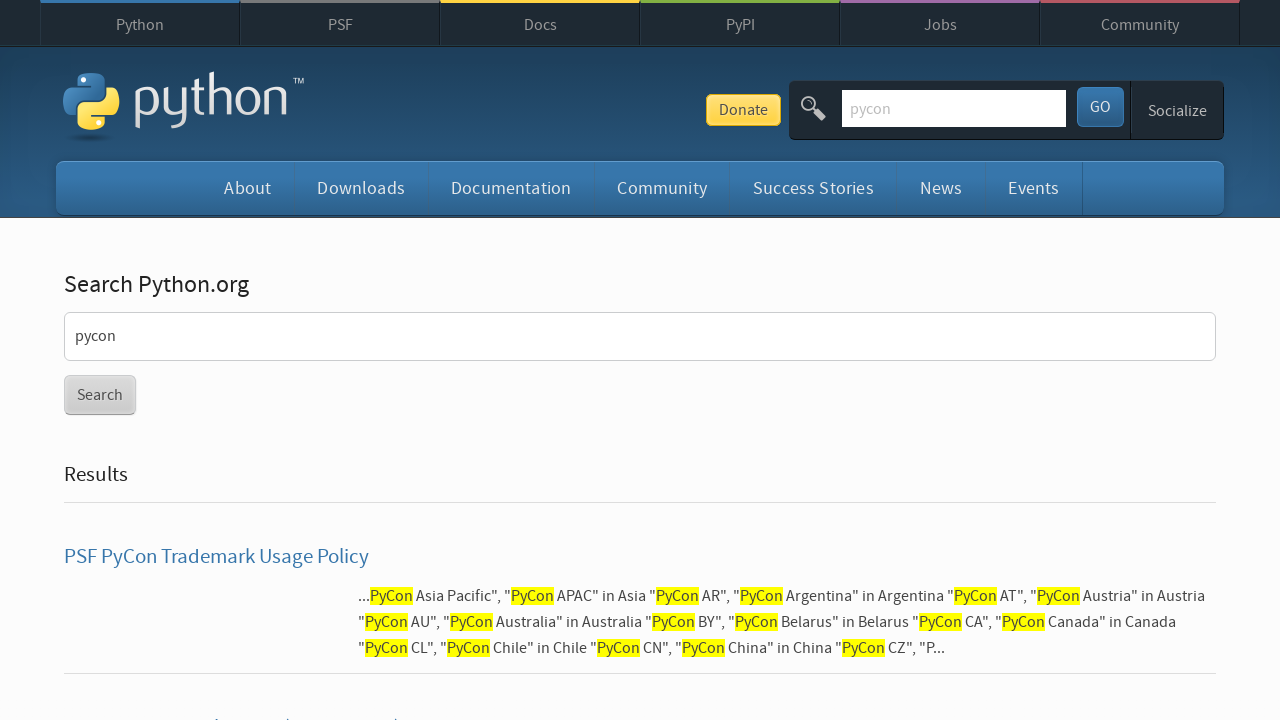